Tests checkbox functionality by verifying default states and toggling checkbox selections

Starting URL: http://practice.cydeo.com/checkboxes

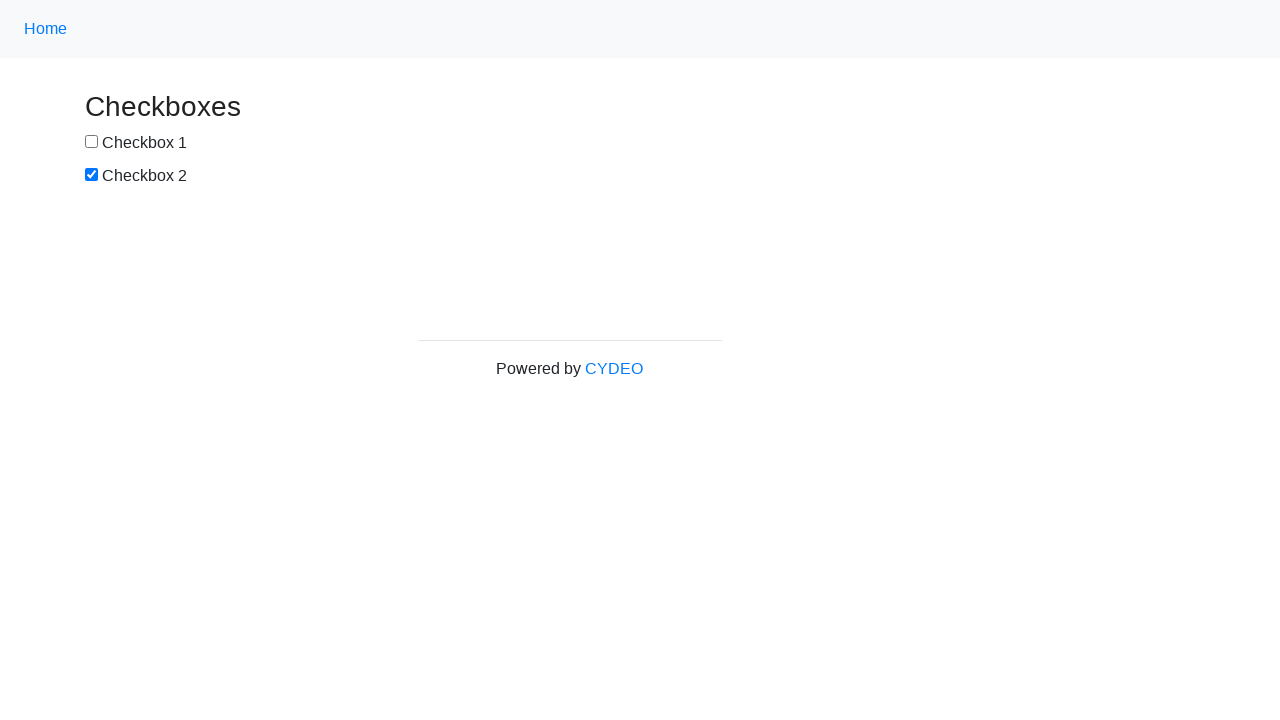

Located checkbox 1 element
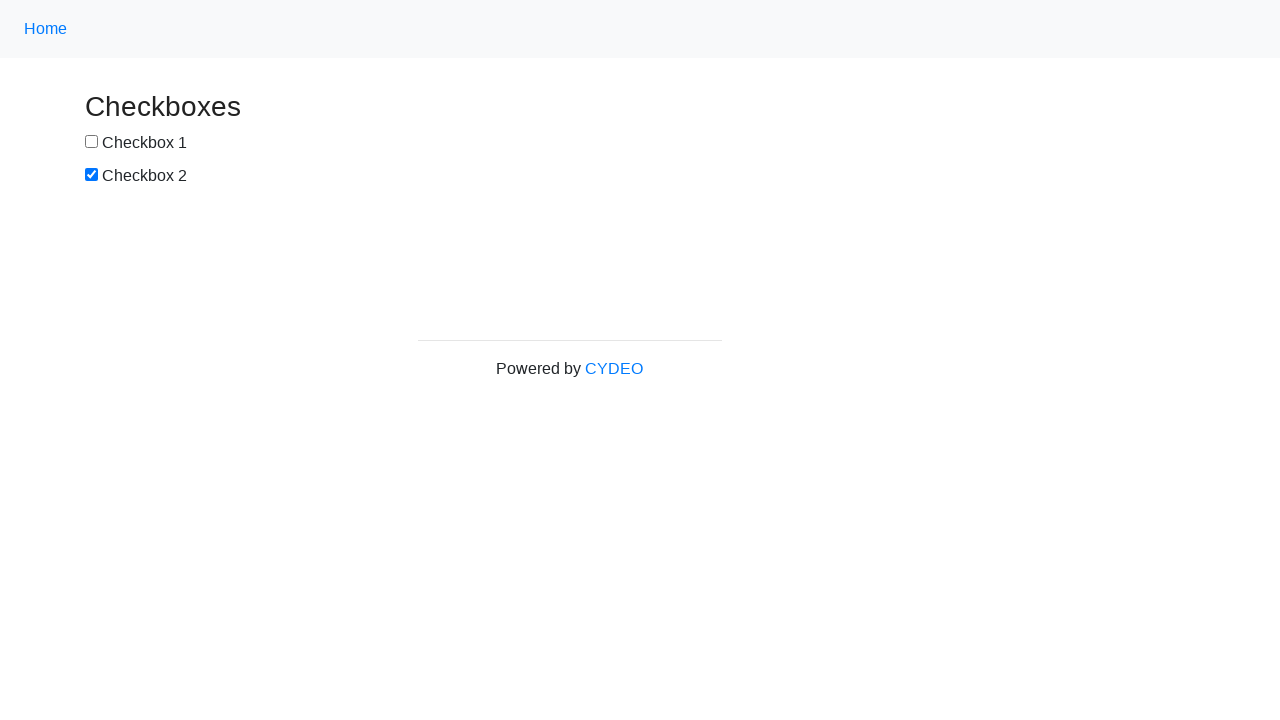

Verified checkbox 1 is initially unchecked
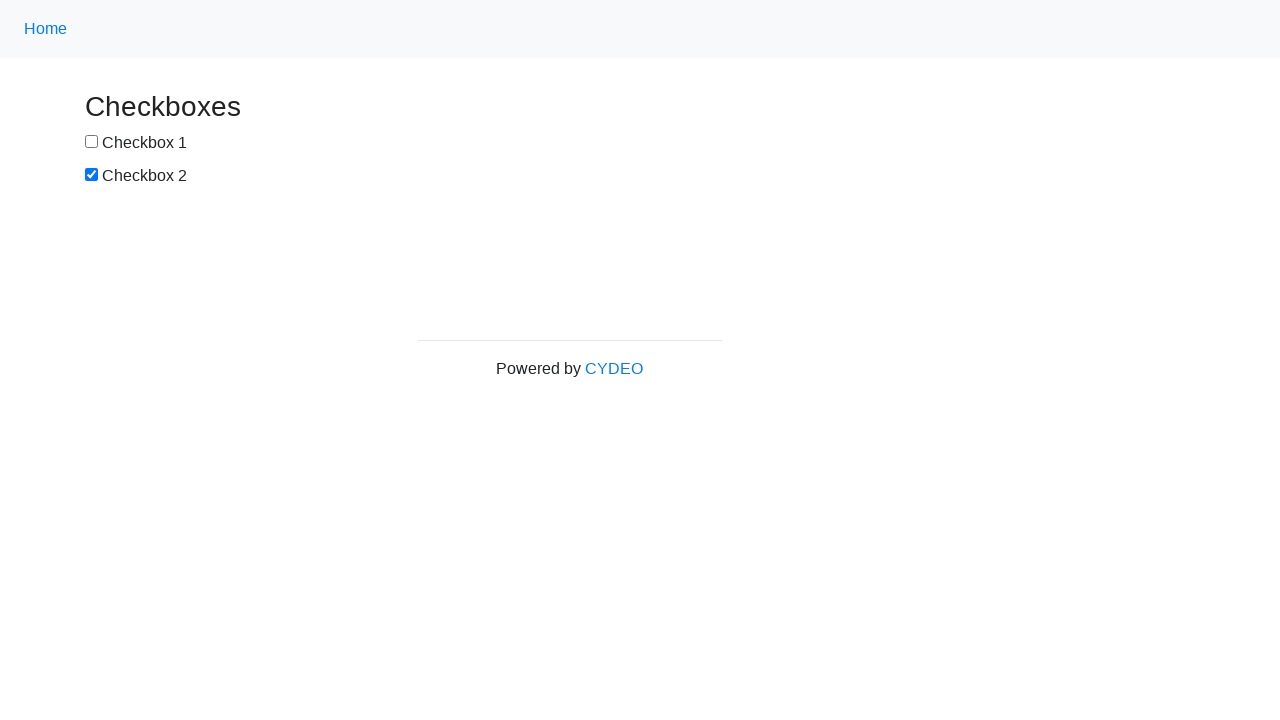

Located checkbox 2 element
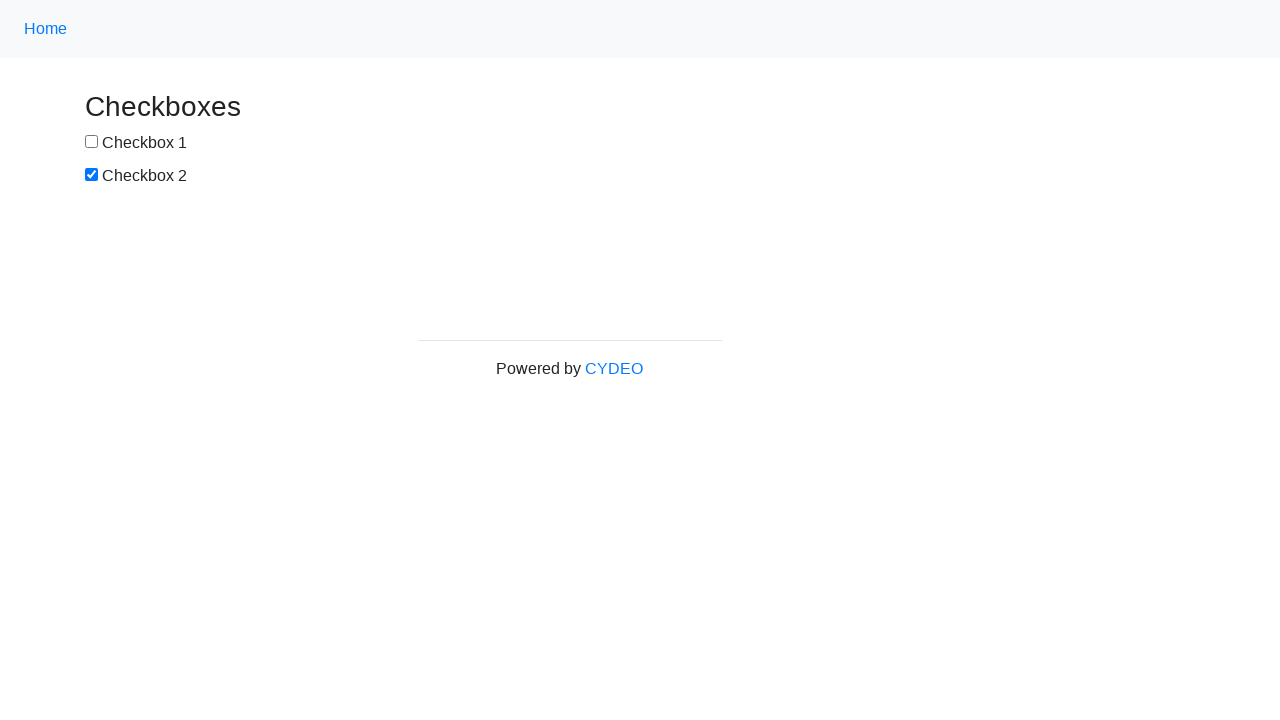

Verified checkbox 2 is initially checked
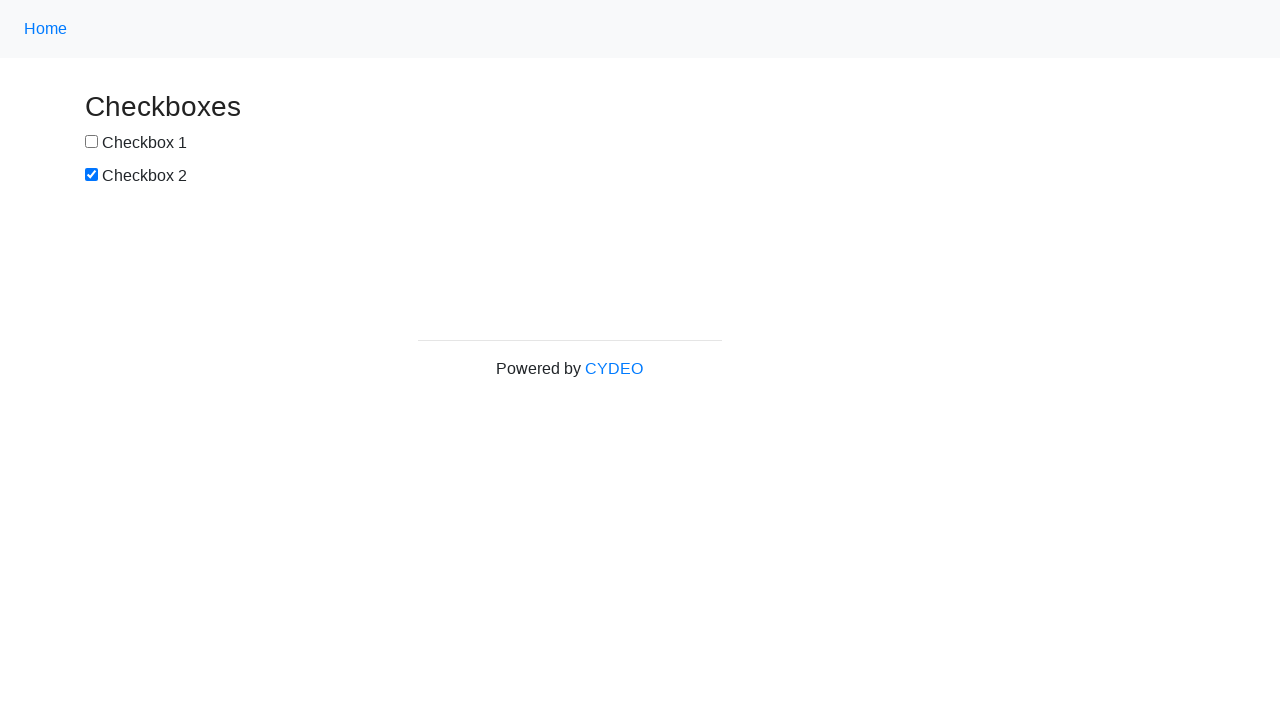

Clicked checkbox 1 to select it at (92, 142) on input#box1
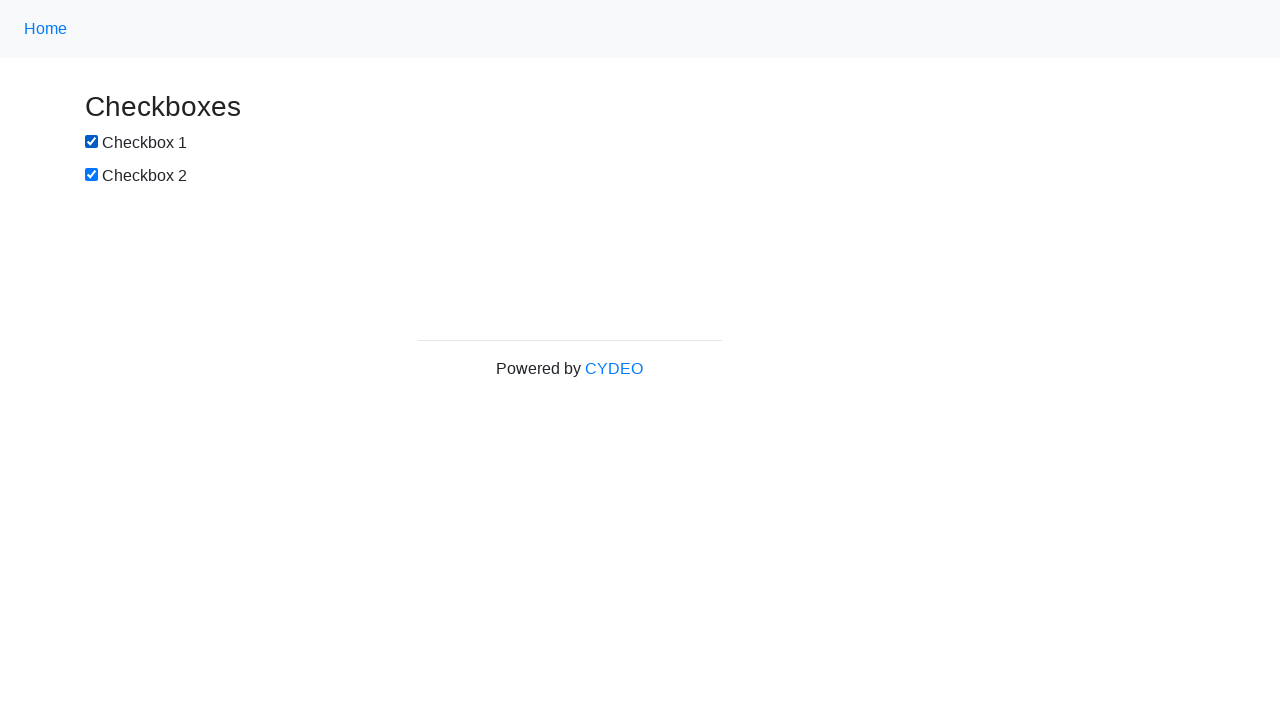

Clicked checkbox 2 to deselect it at (92, 175) on input#box2
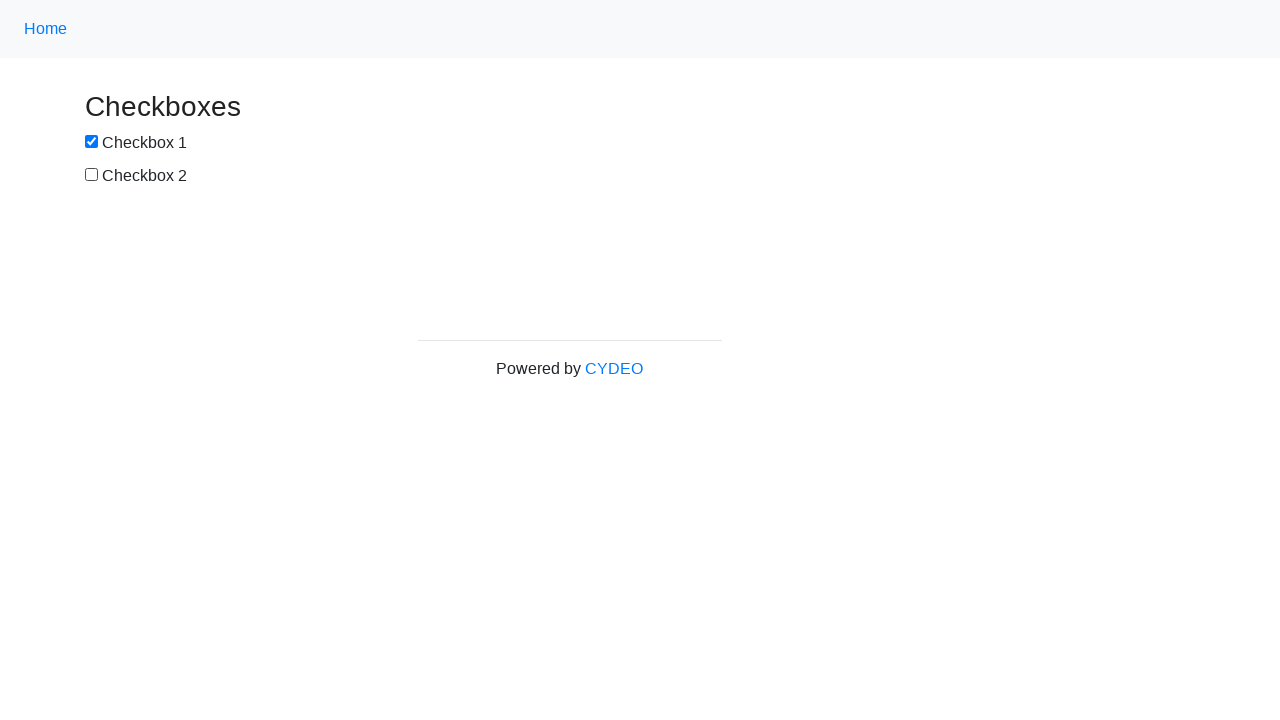

Verified checkbox 1 is now checked after toggle
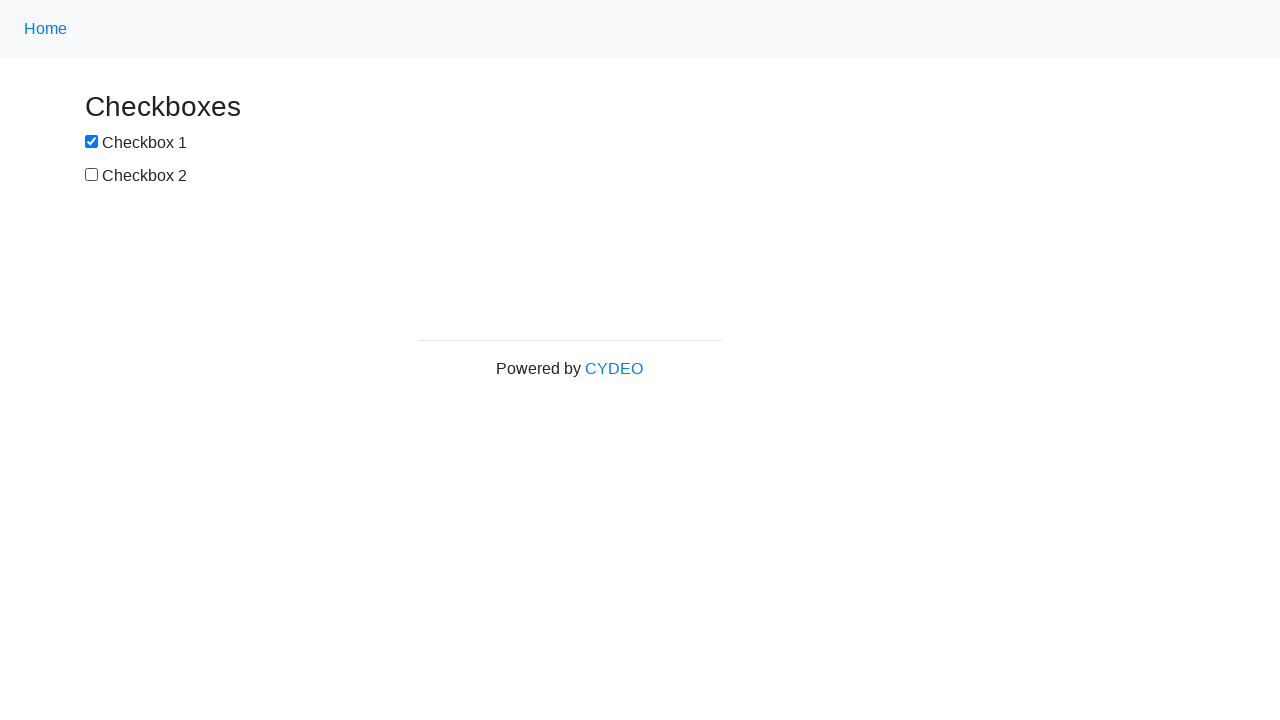

Verified checkbox 2 is now unchecked after toggle
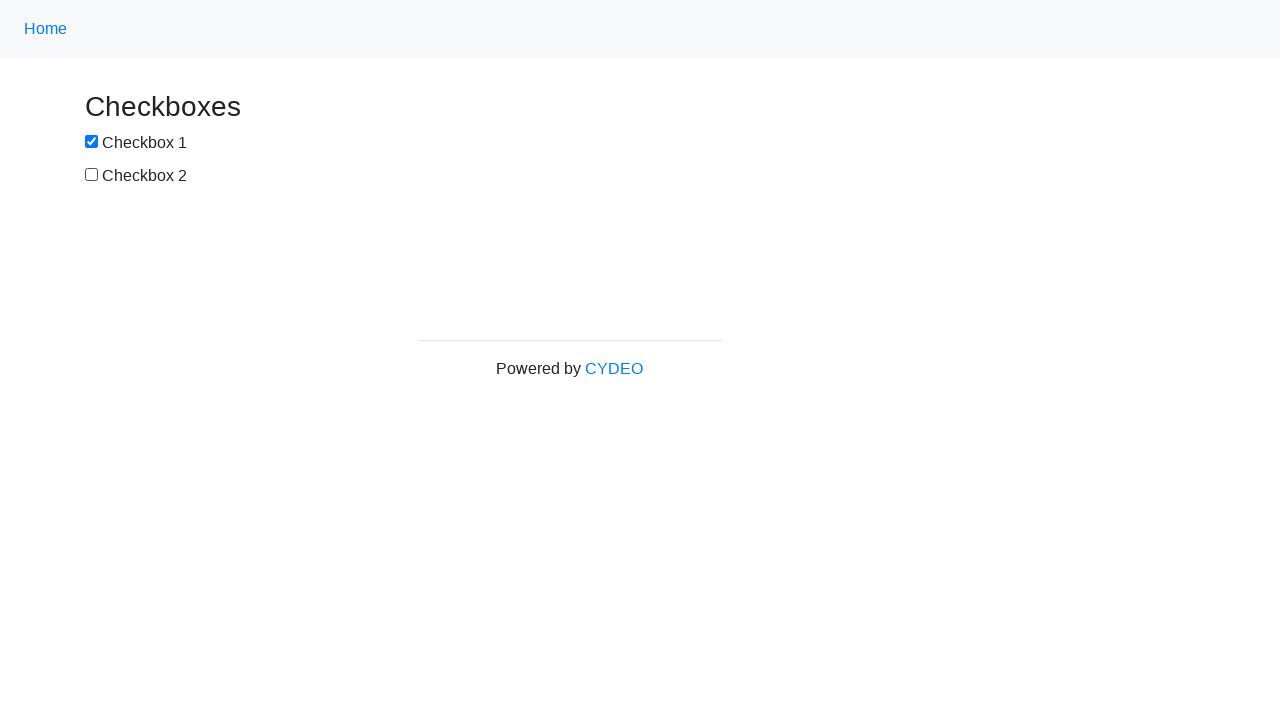

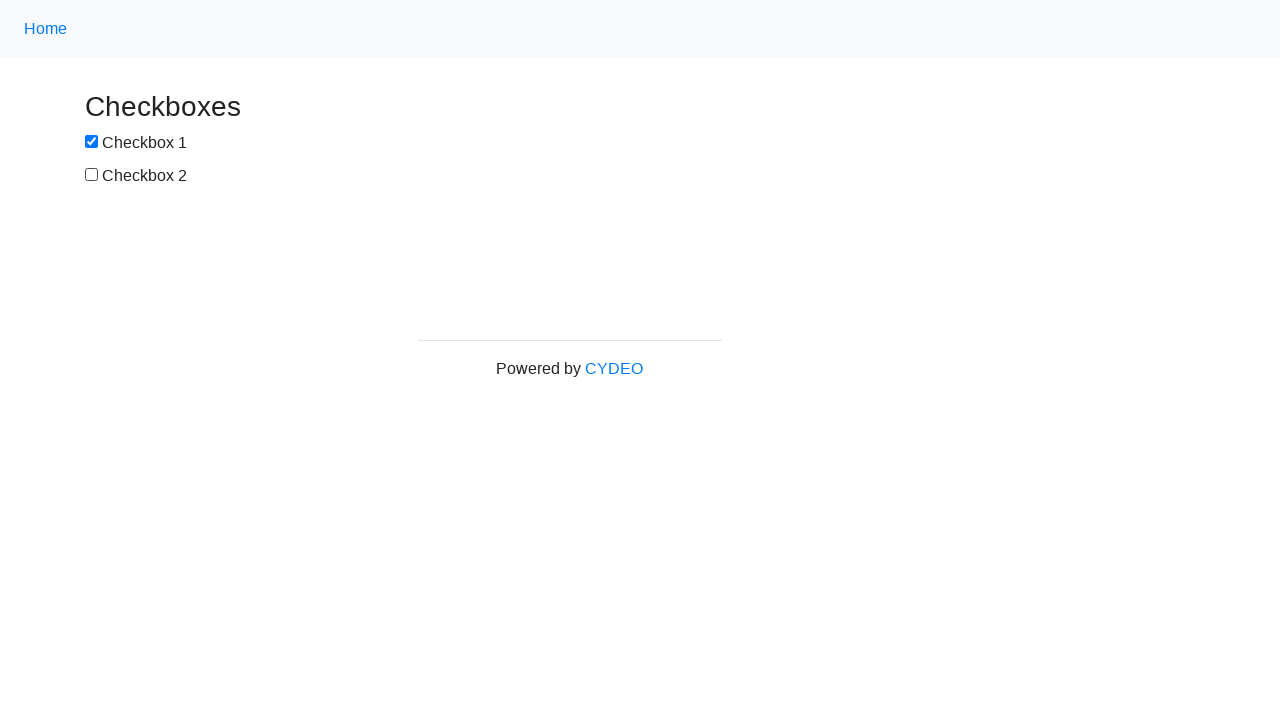